Tests keyboard key press functionality by sending various special keys (Arrow Up, Backspace, Tab, Escape, Enter) to an input field and verifying that the result label displays the correct key pressed.

Starting URL: https://the-internet.herokuapp.com/key_presses

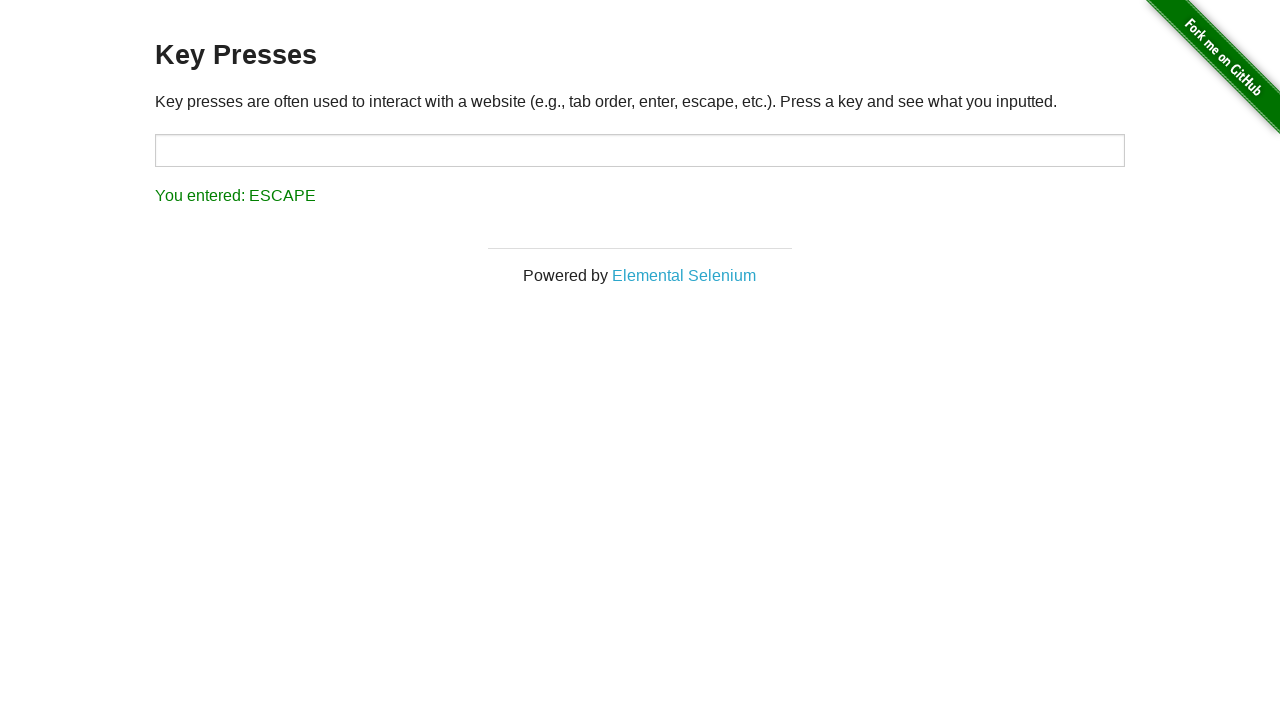

Located the input field with id 'target'
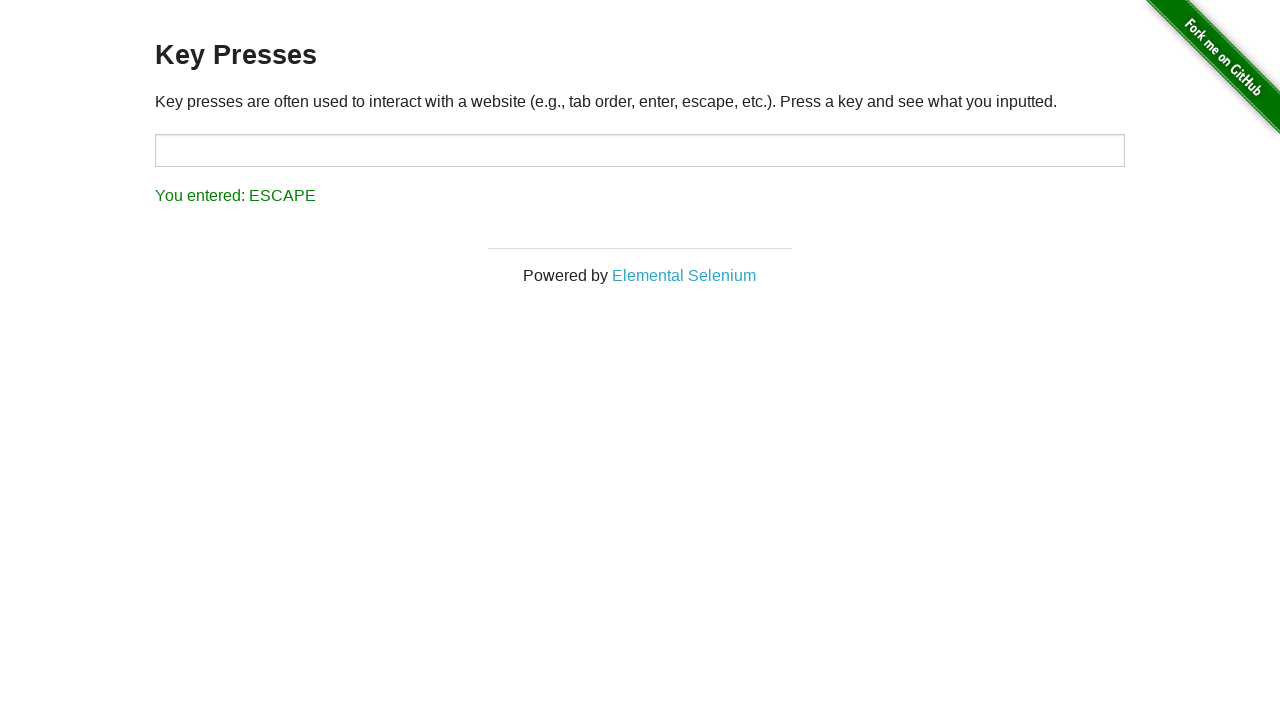

Pressed Arrow Up key in input field on #target
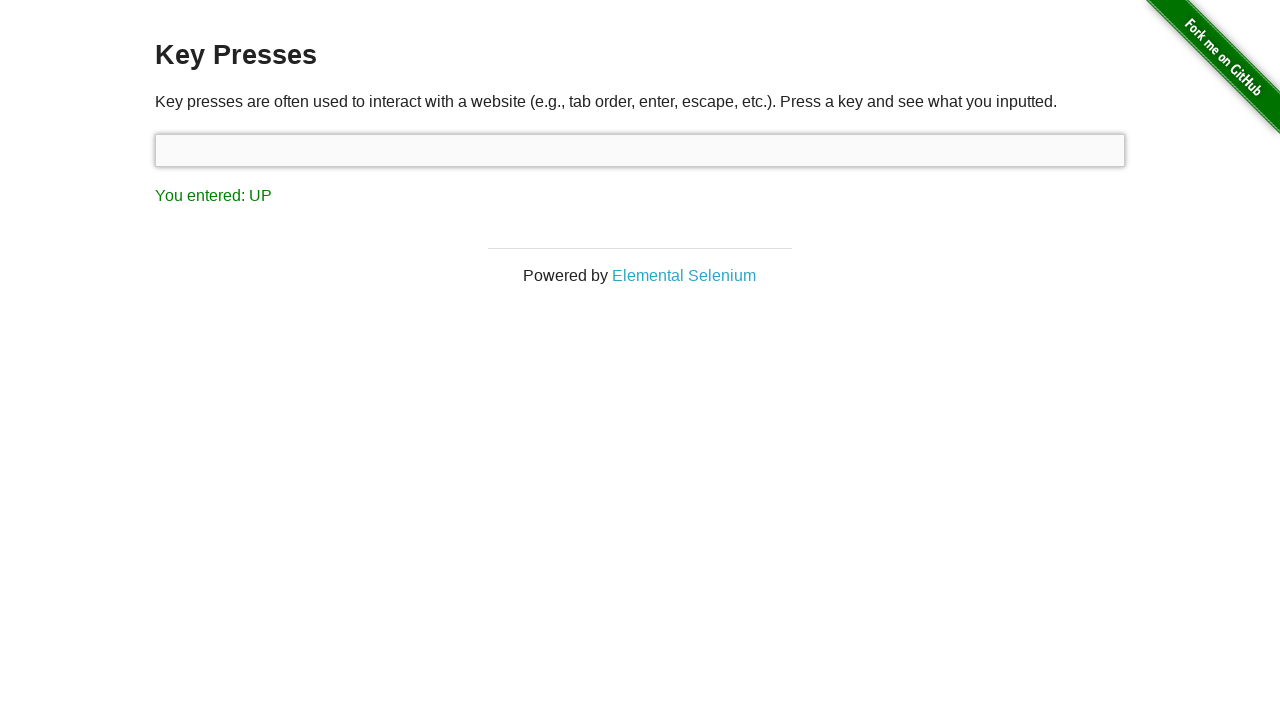

Waited for result label to become visible
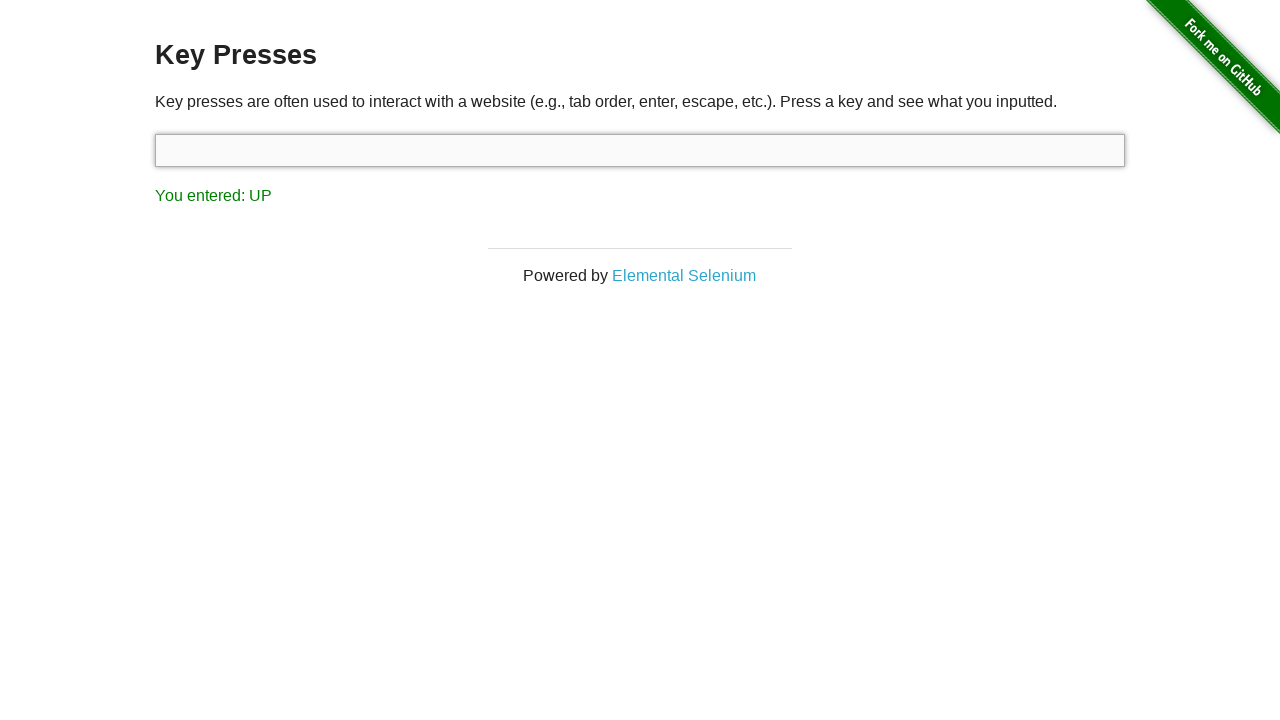

Retrieved result text from label
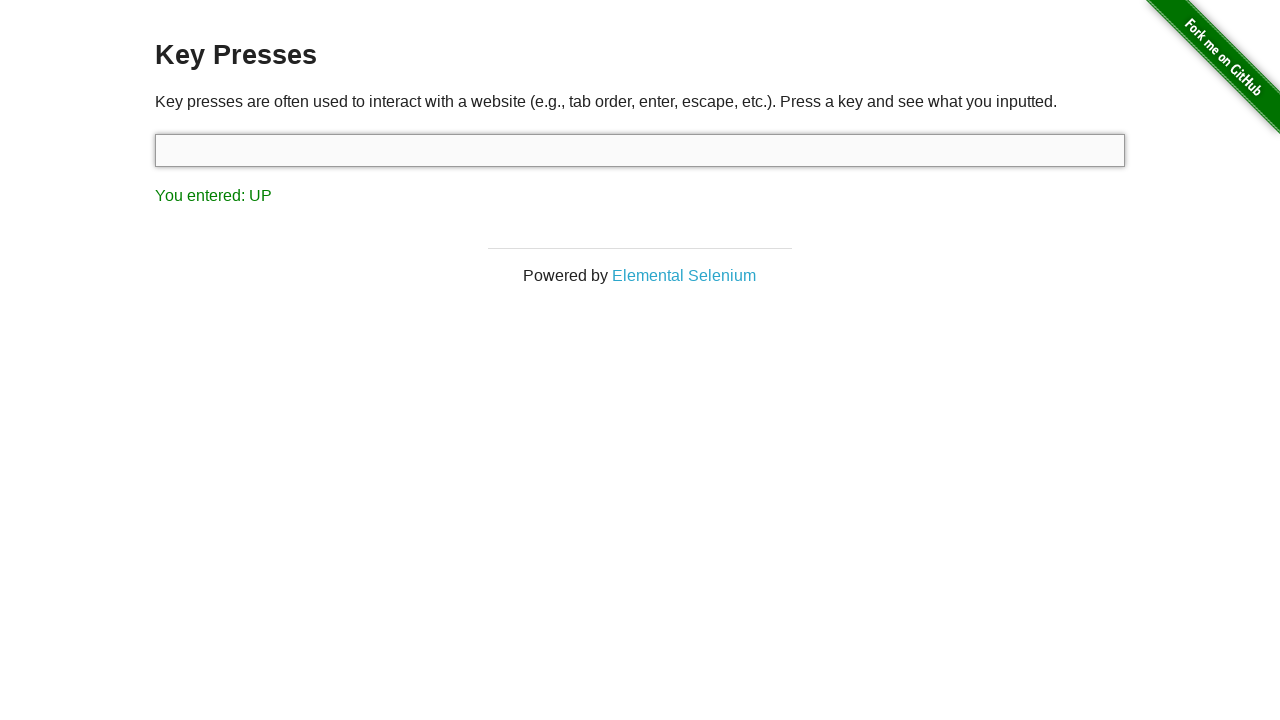

Verified result text equals 'You entered: UP'
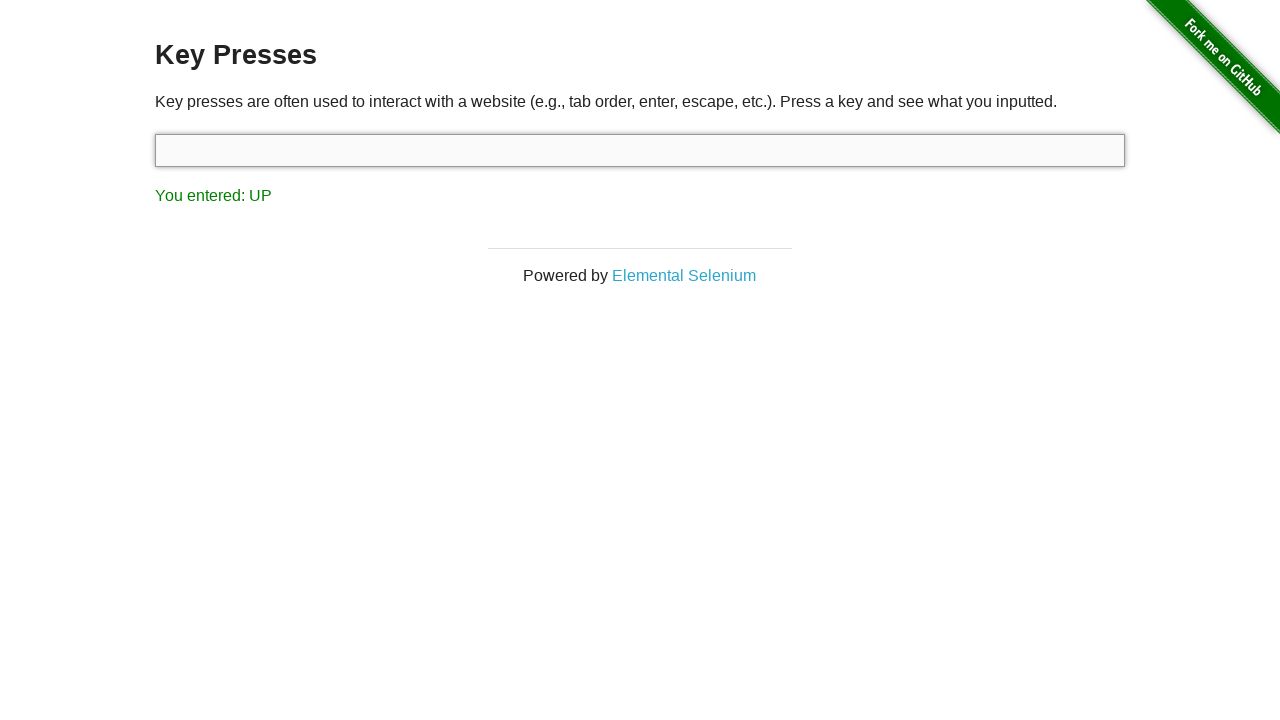

Pressed Backspace key in input field on #target
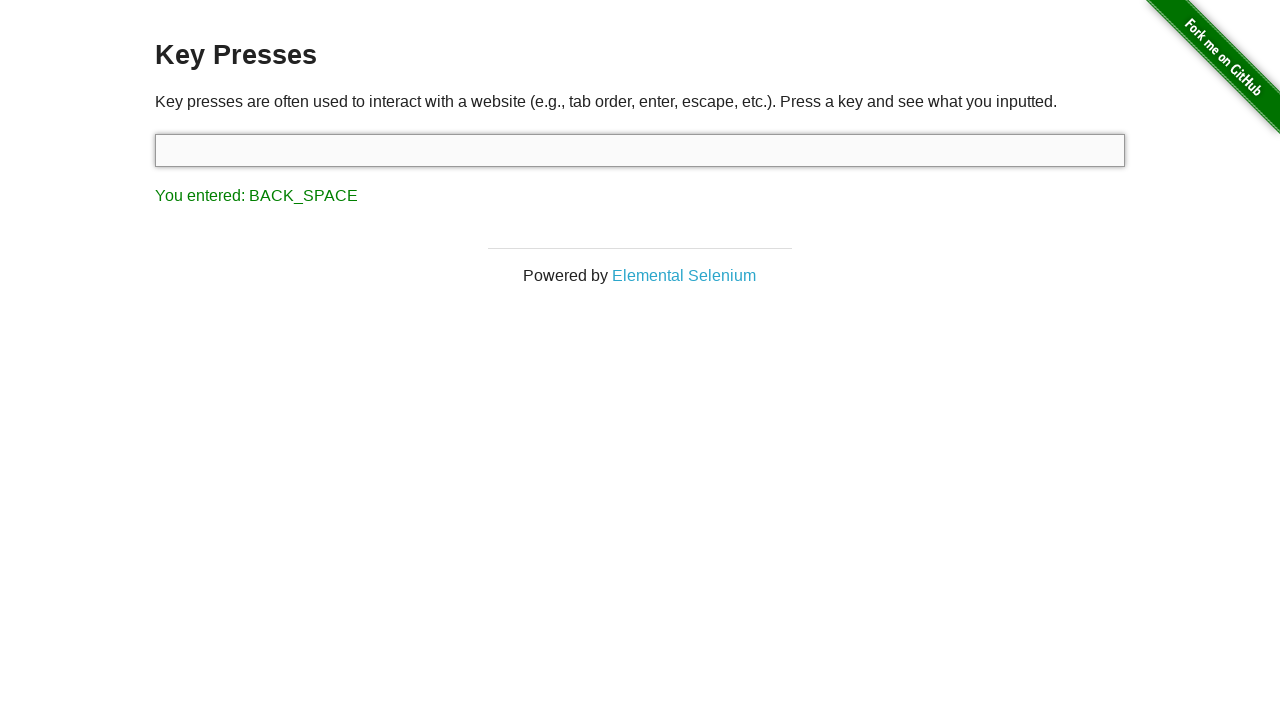

Retrieved result text from label
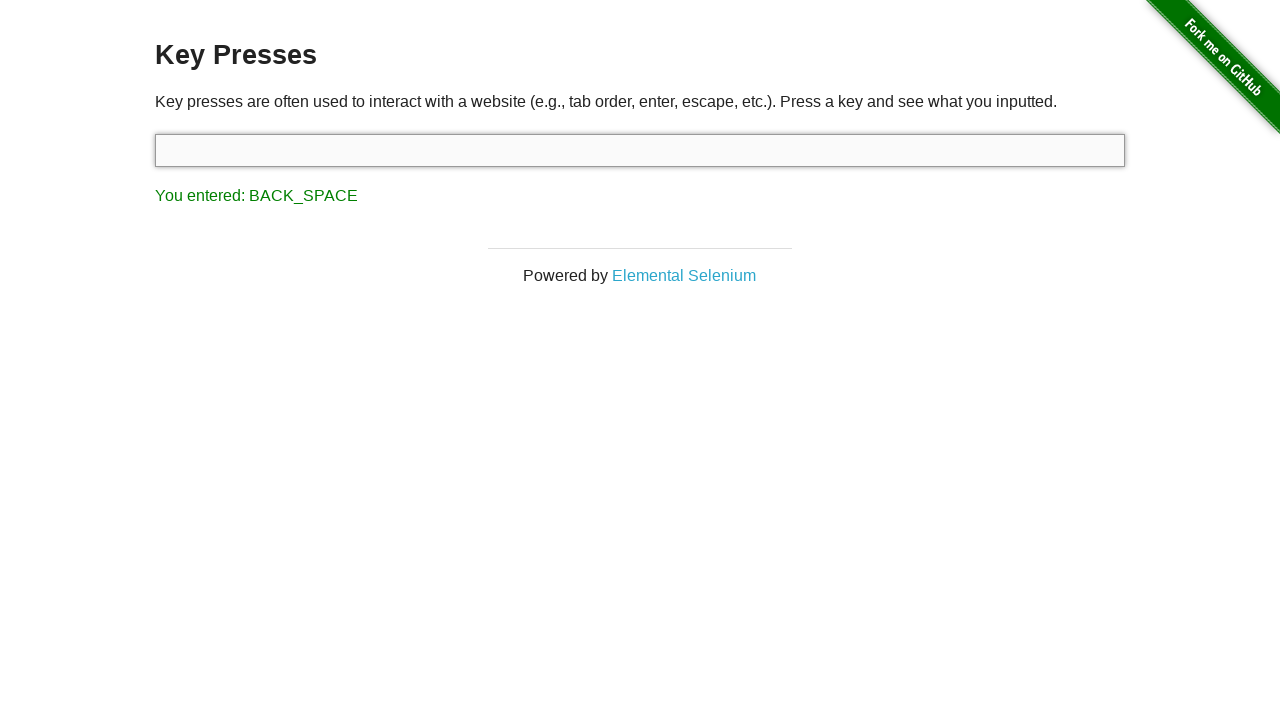

Verified result text equals 'You entered: BACK_SPACE'
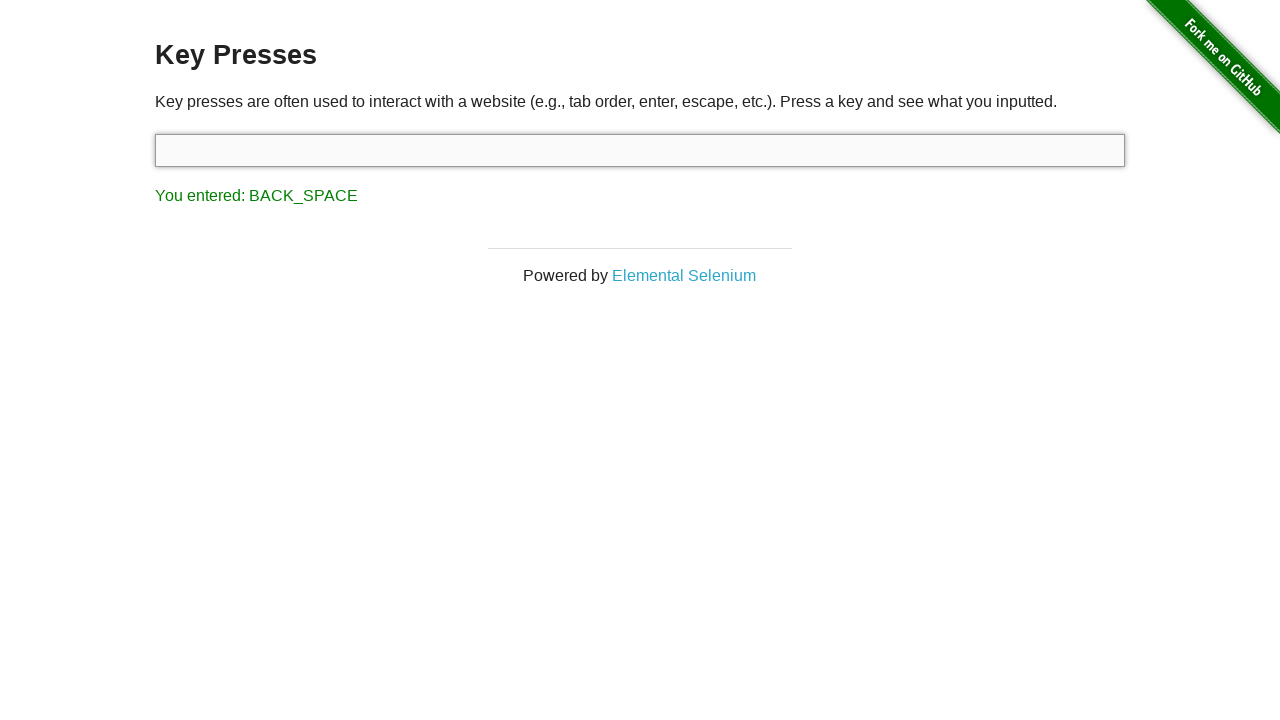

Pressed Tab key in input field on #target
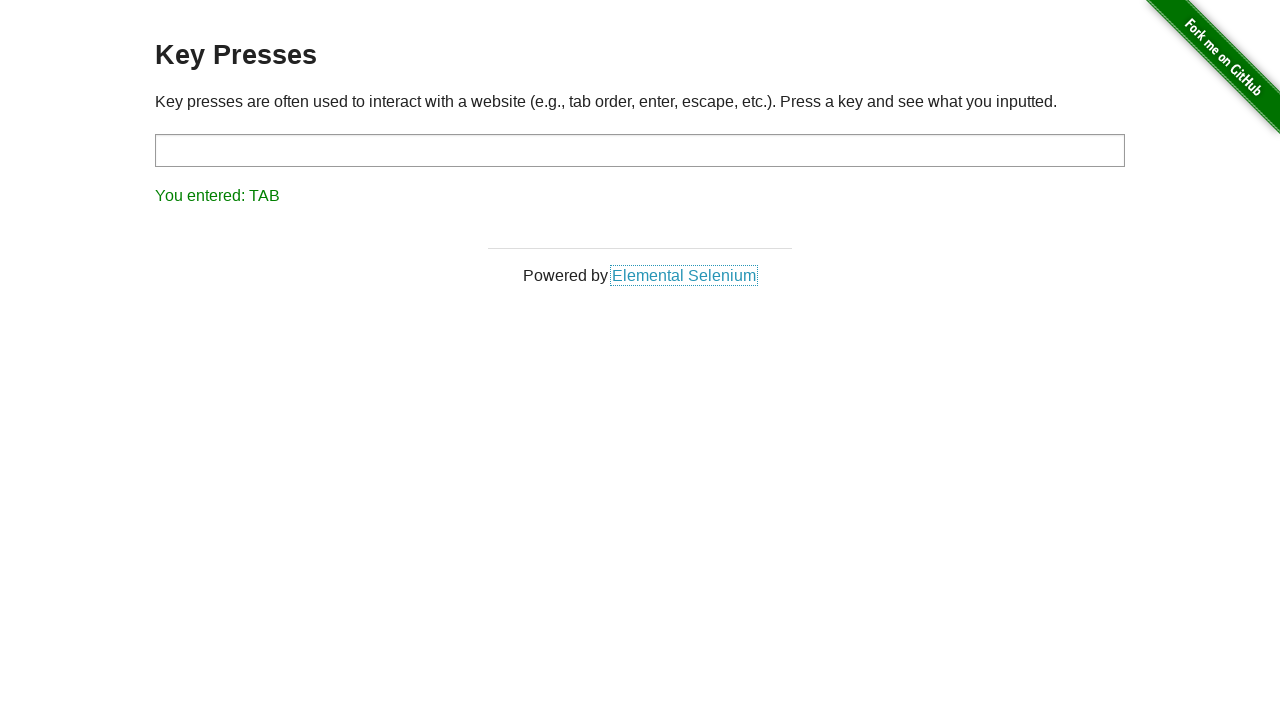

Retrieved result text from label
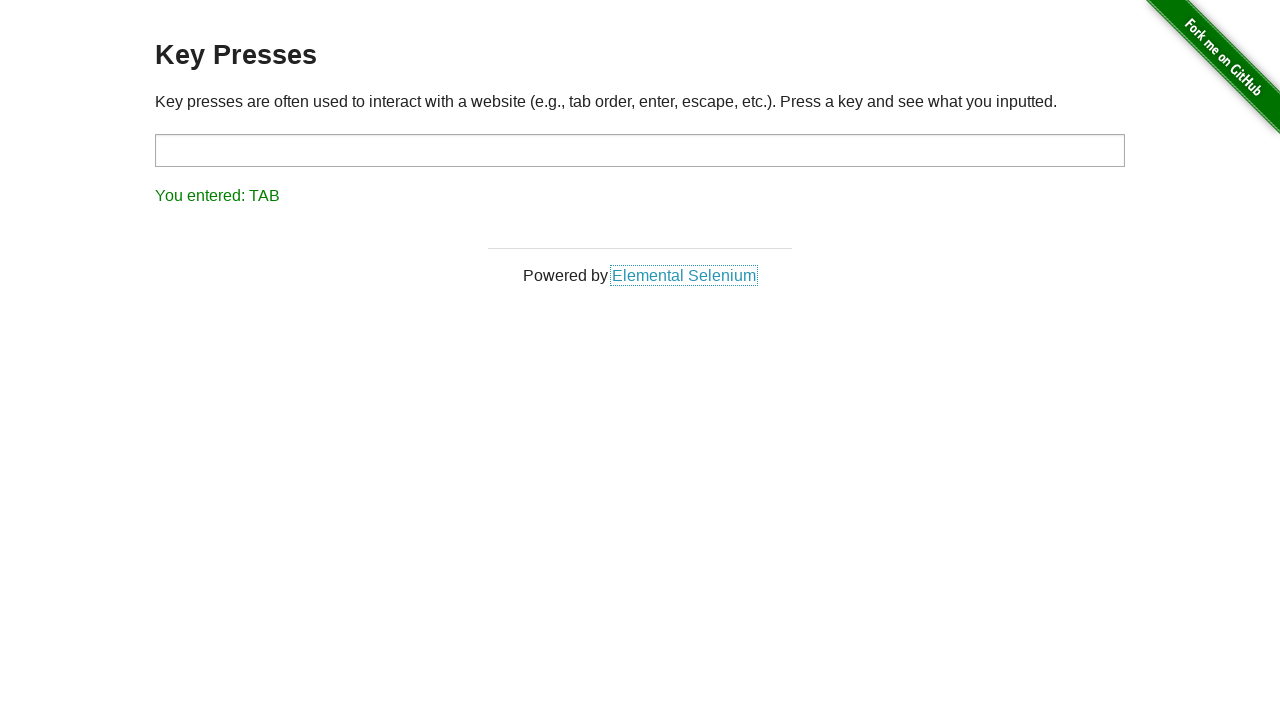

Verified result text equals 'You entered: TAB'
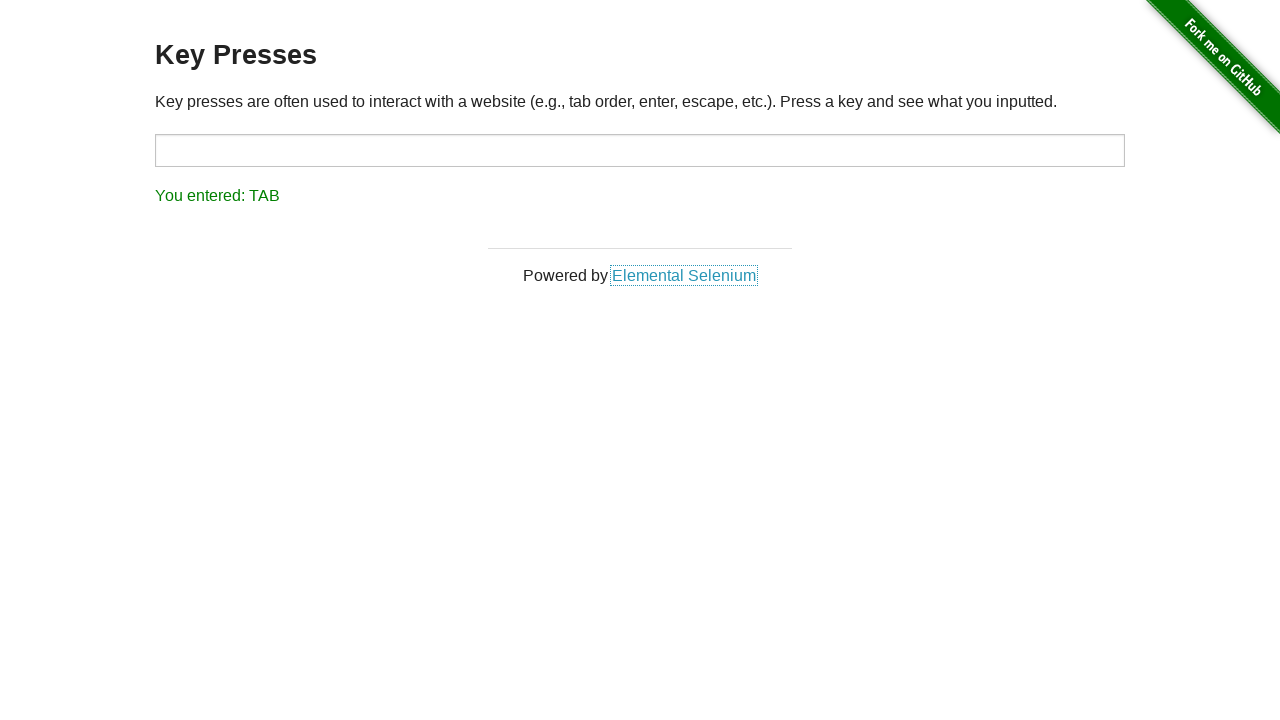

Pressed Escape key in input field on #target
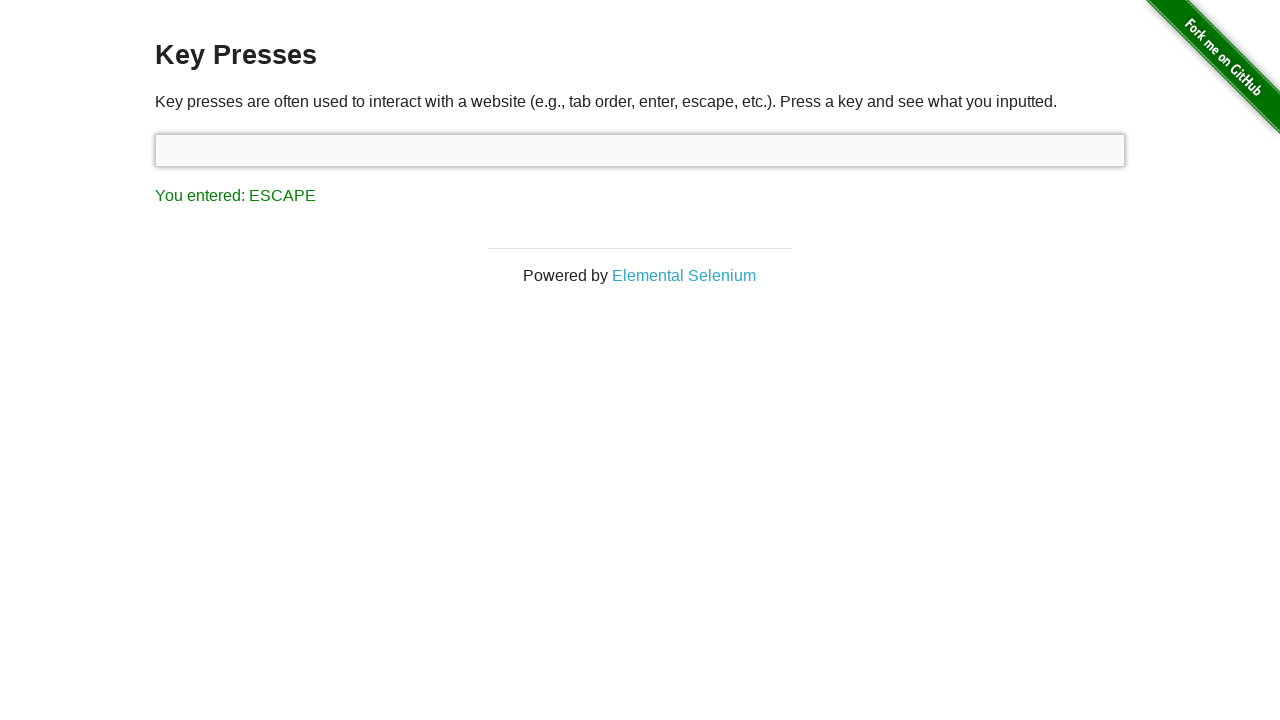

Retrieved result text from label
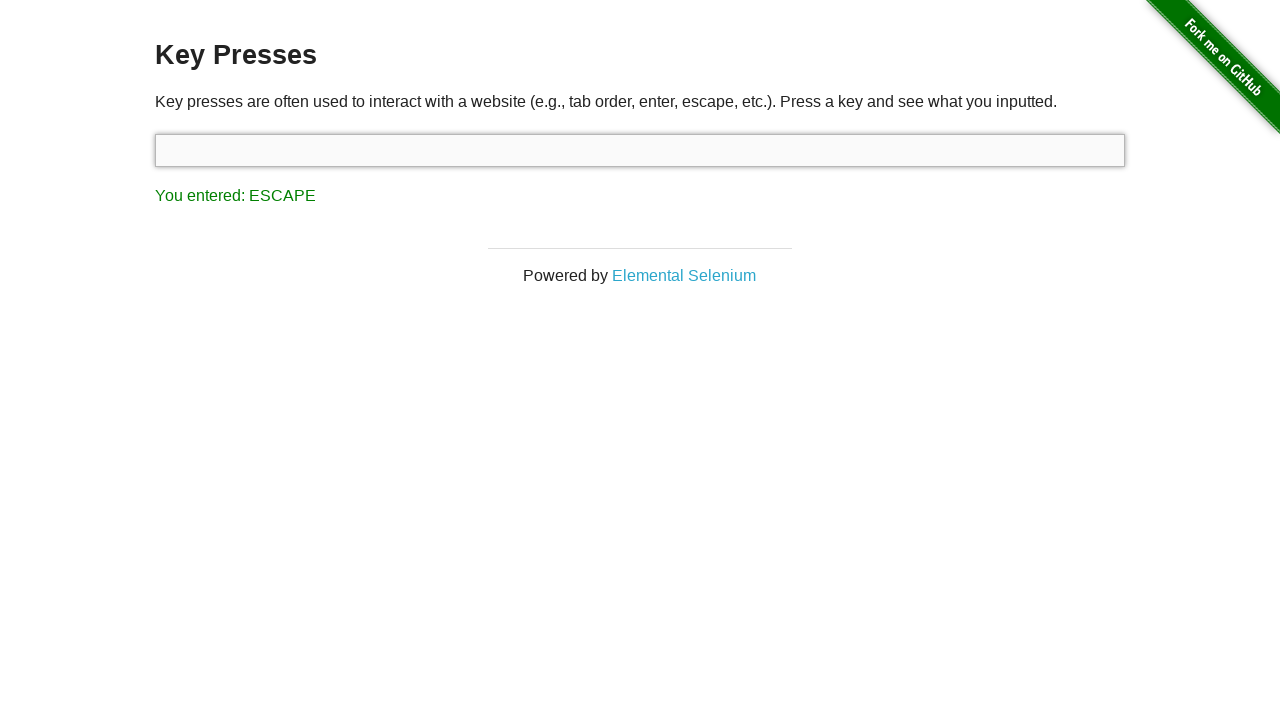

Verified result text equals 'You entered: ESCAPE'
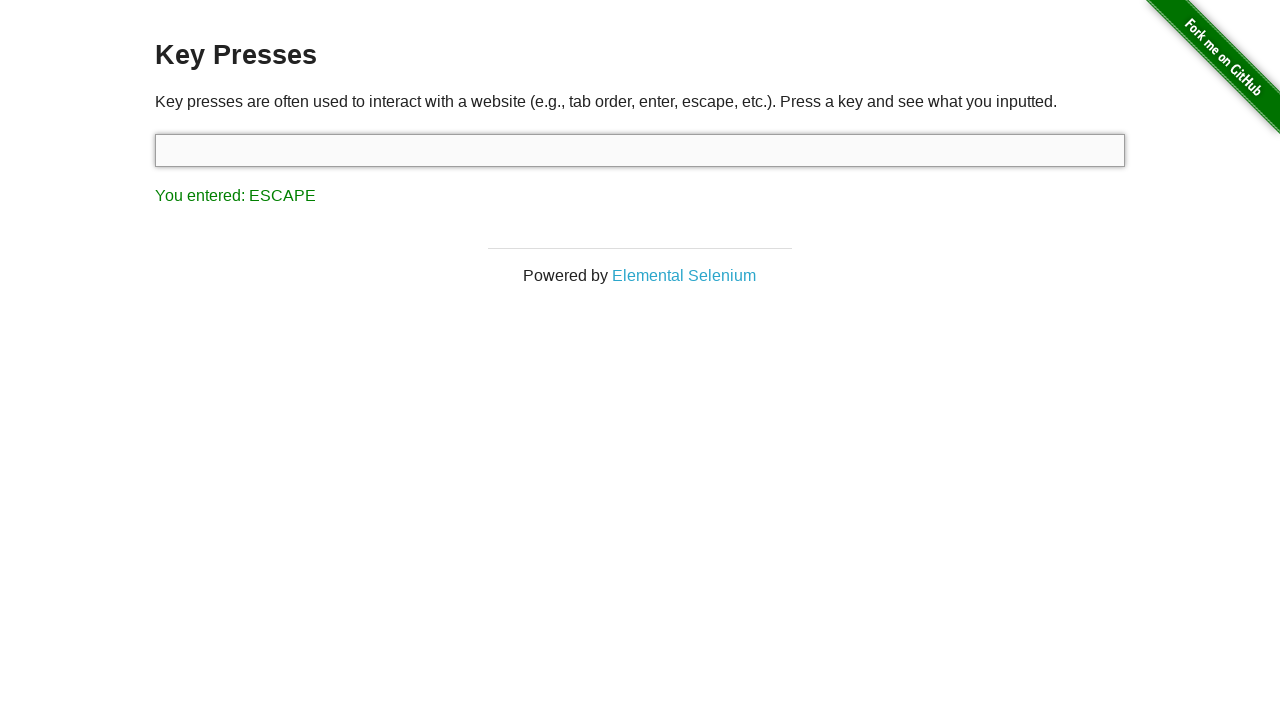

Pressed Enter key in input field on #target
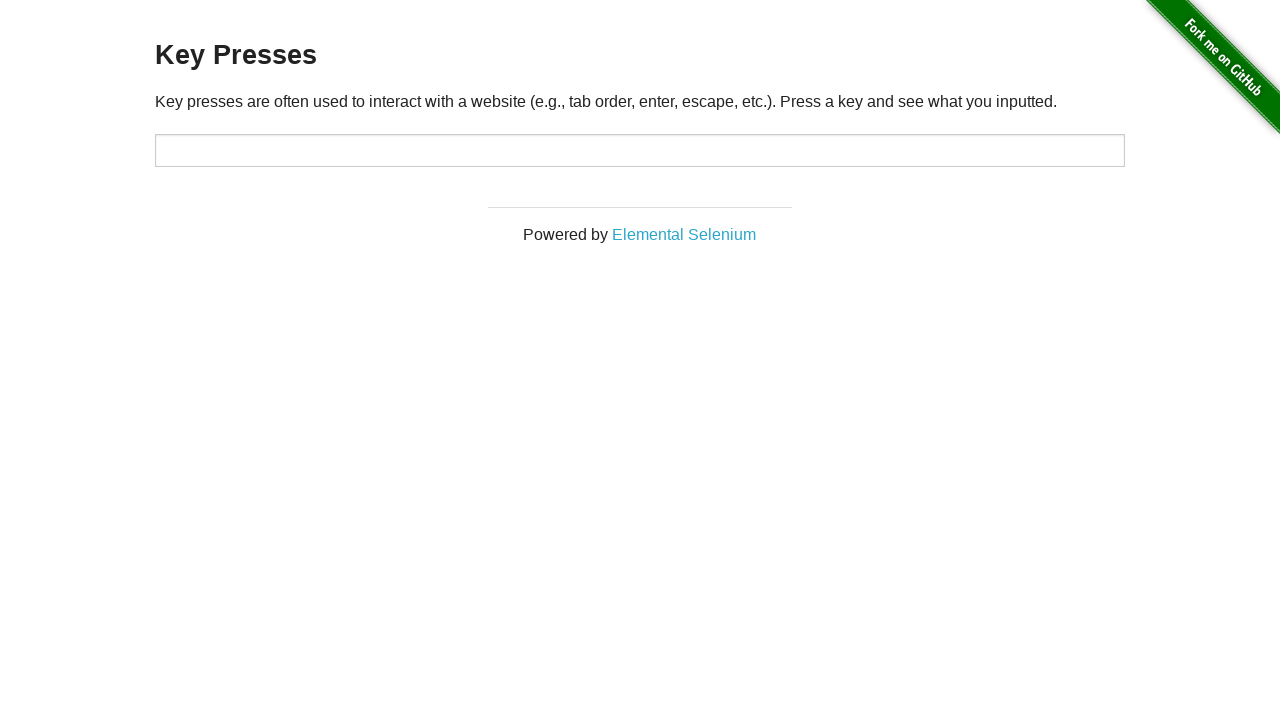

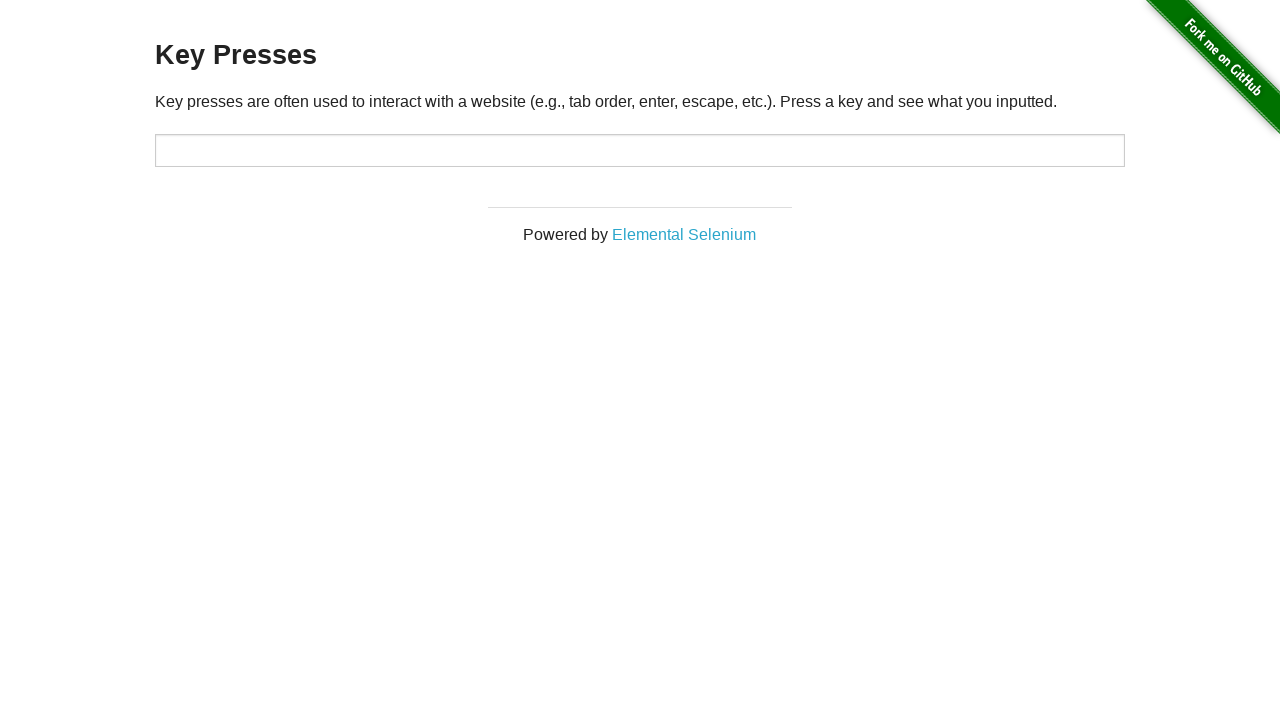